Checks that the page header displays "Challenging DOM"

Starting URL: http://the-internet.herokuapp.com/challenging_dom

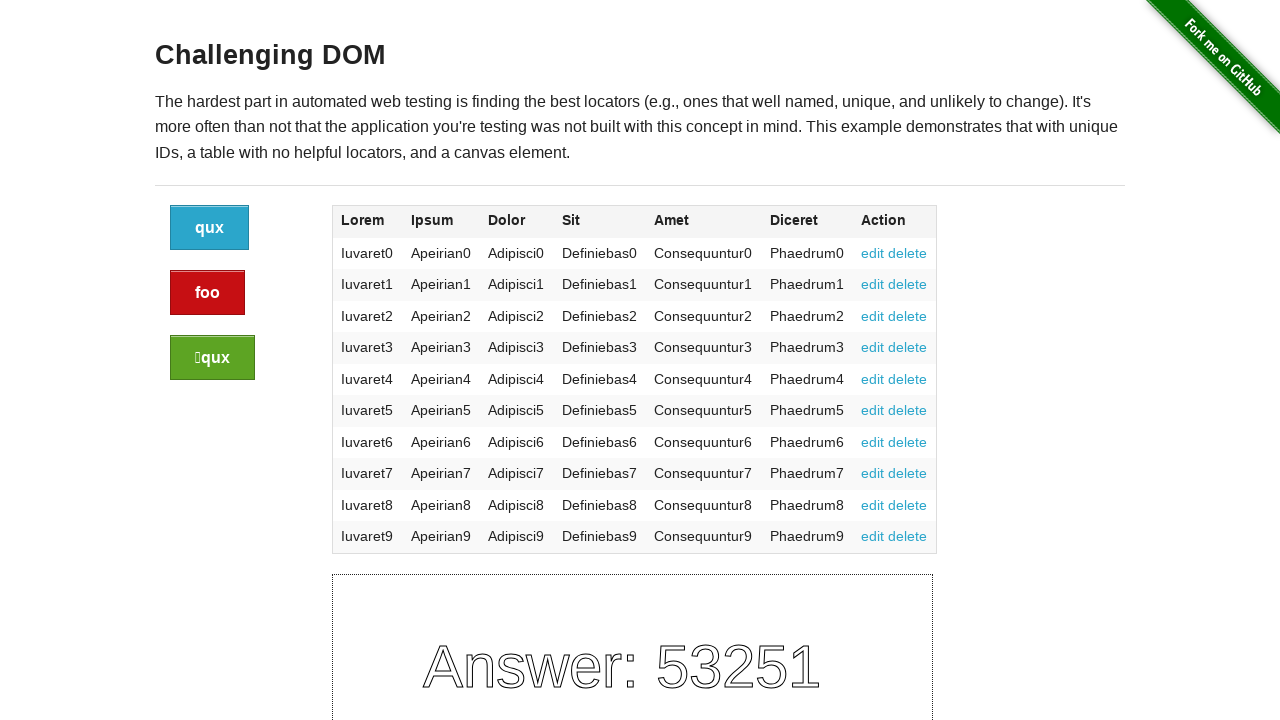

Navigated to Challenging DOM page
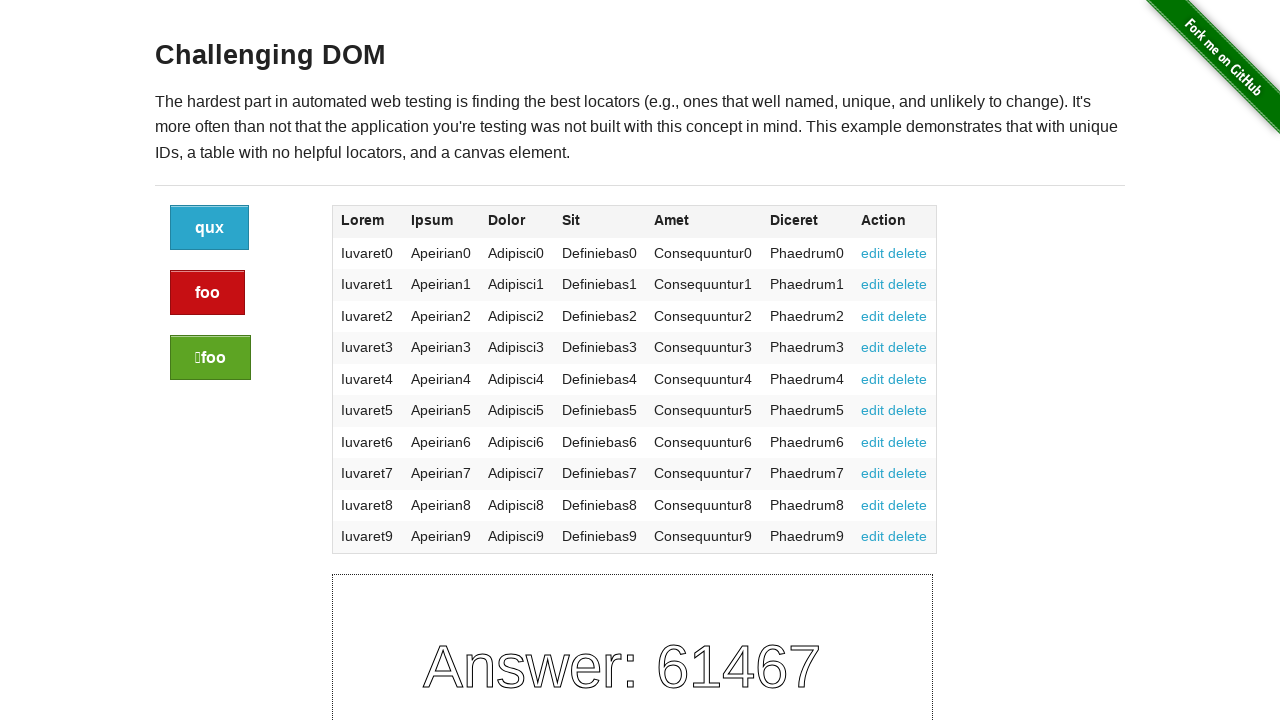

Located page header element
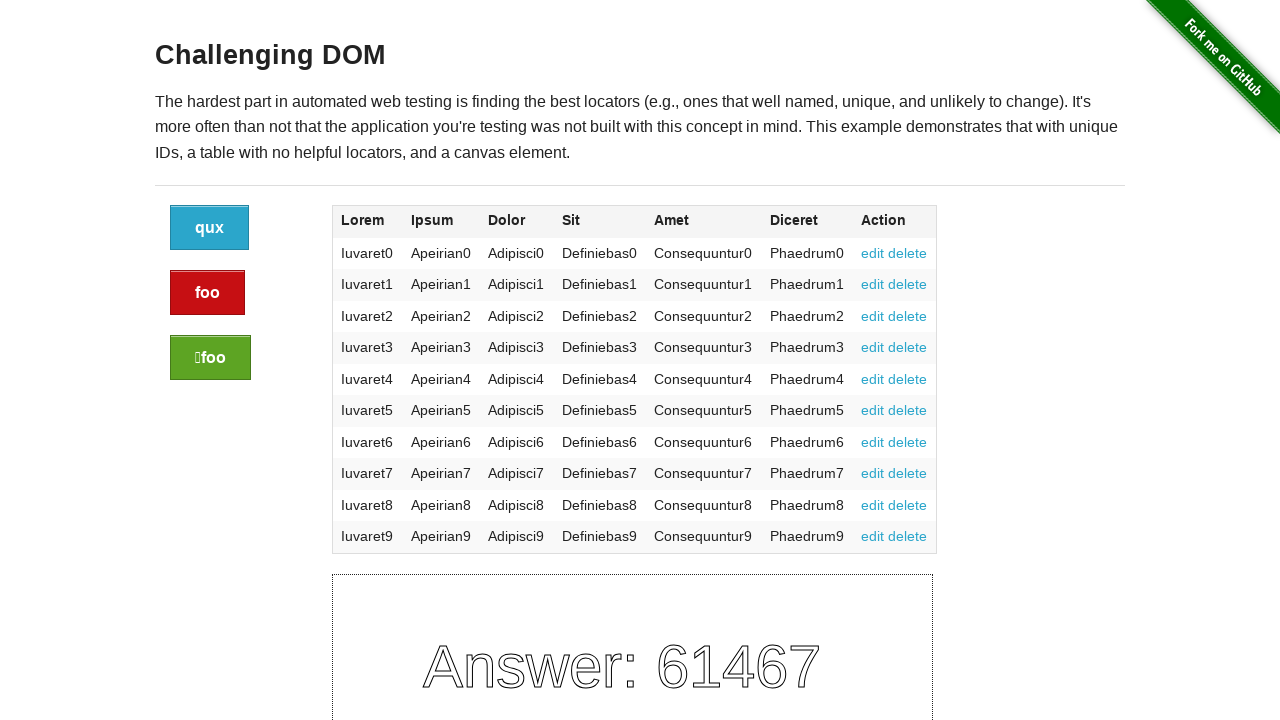

Verified page header displays 'Challenging DOM'
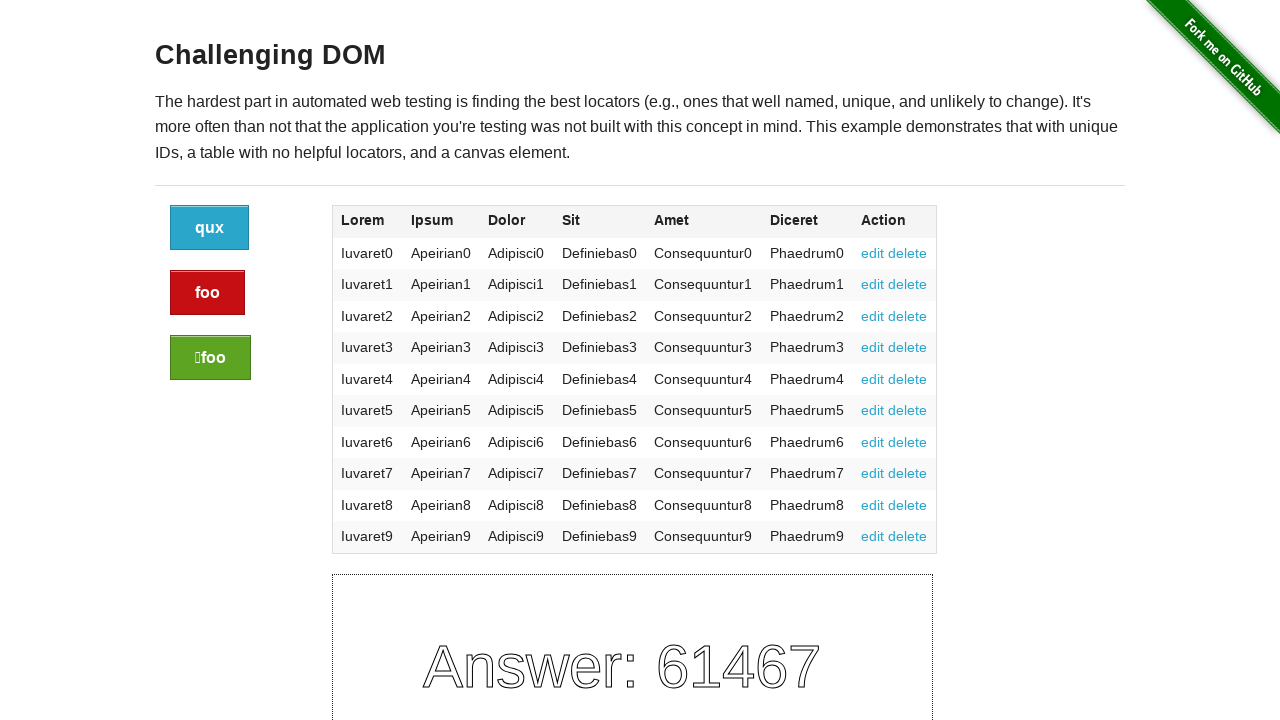

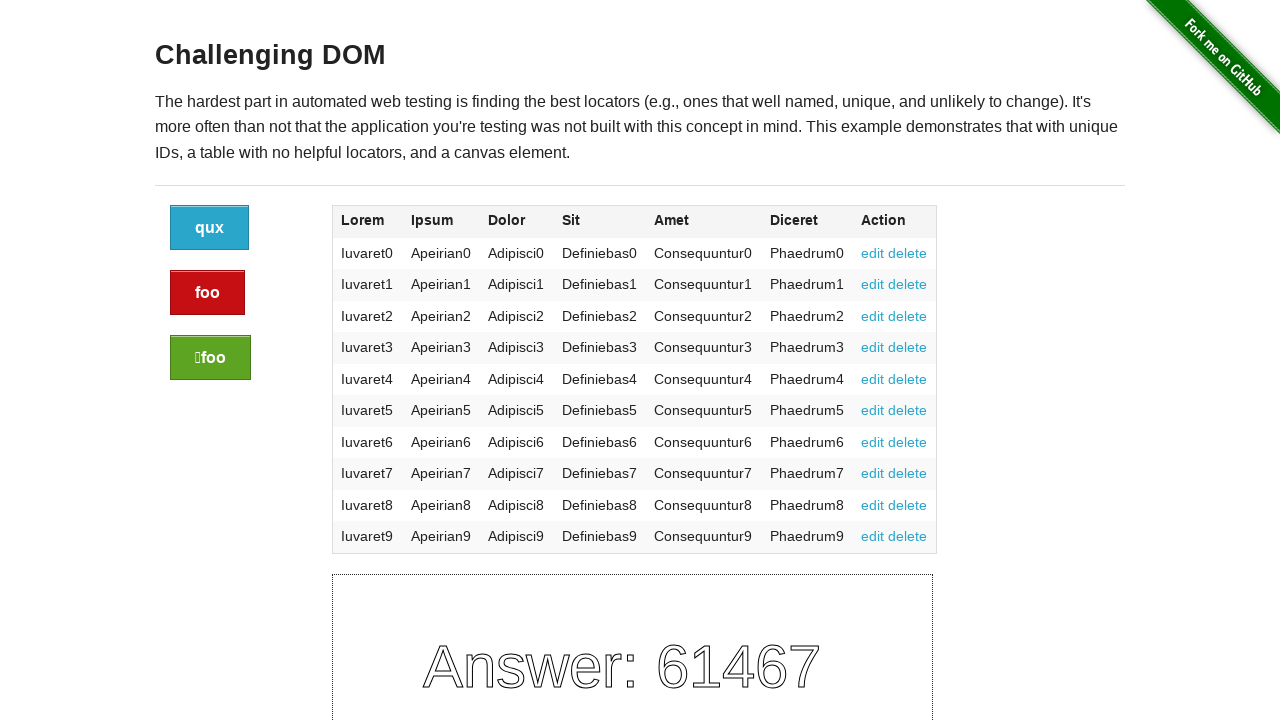